Tests the calculator's subtraction operation by entering two numbers (10 - 6) and verifying the result equals 4

Starting URL: https://juliemr.github.io/protractor-demo/

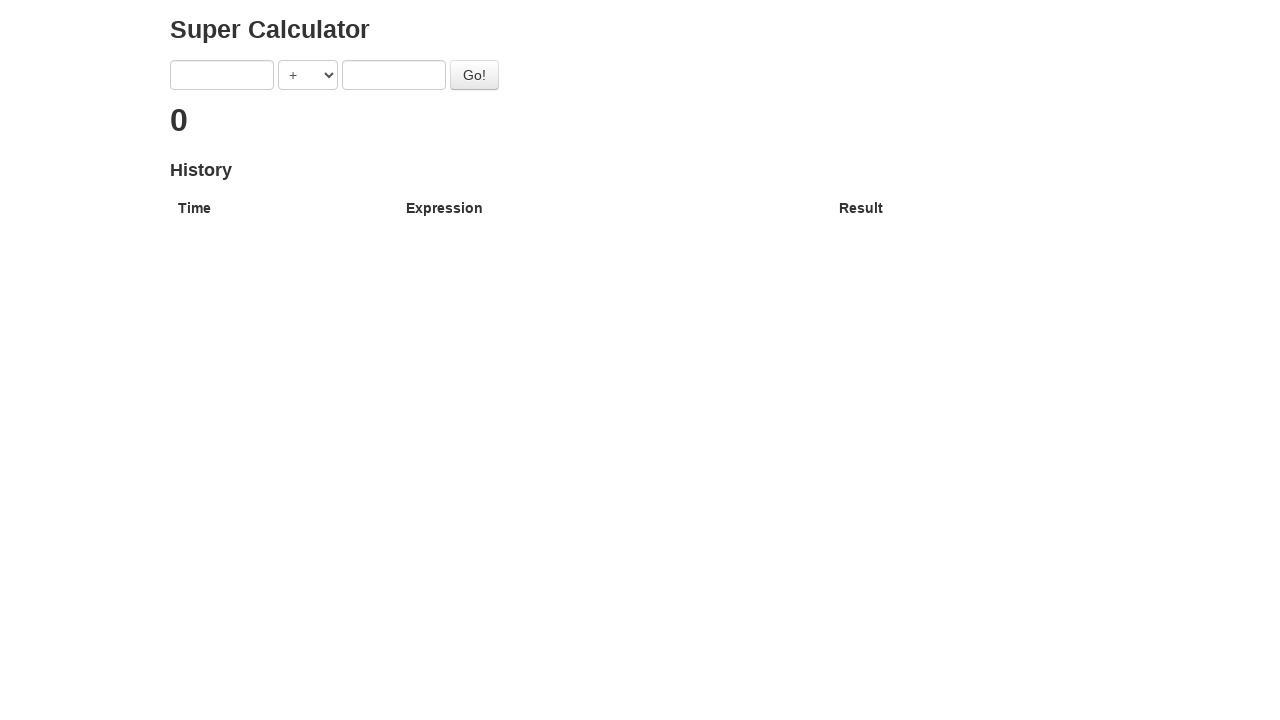

Cleared the first input field on xpath=/html/body/div/div/form/input[1]
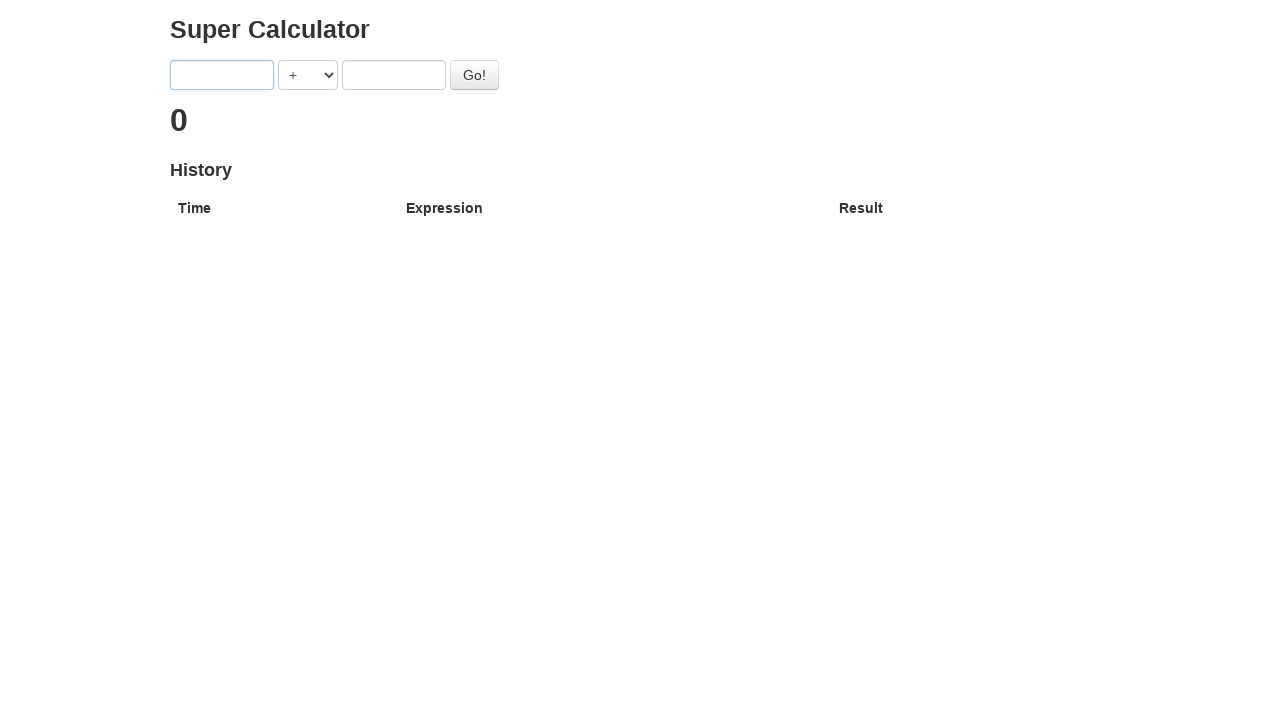

Entered first number '10' in the input field on xpath=/html/body/div/div/form/input[1]
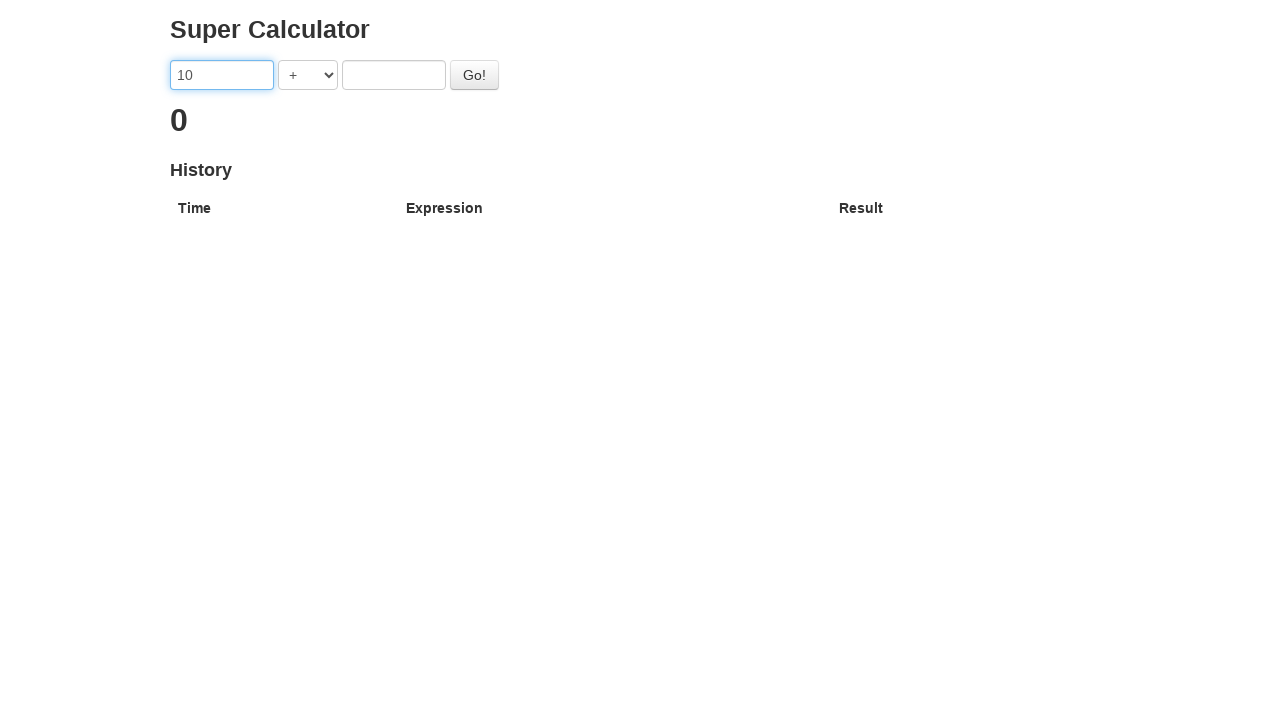

Selected subtraction operator '-' from dropdown on xpath=/html/body/div/div/form/select
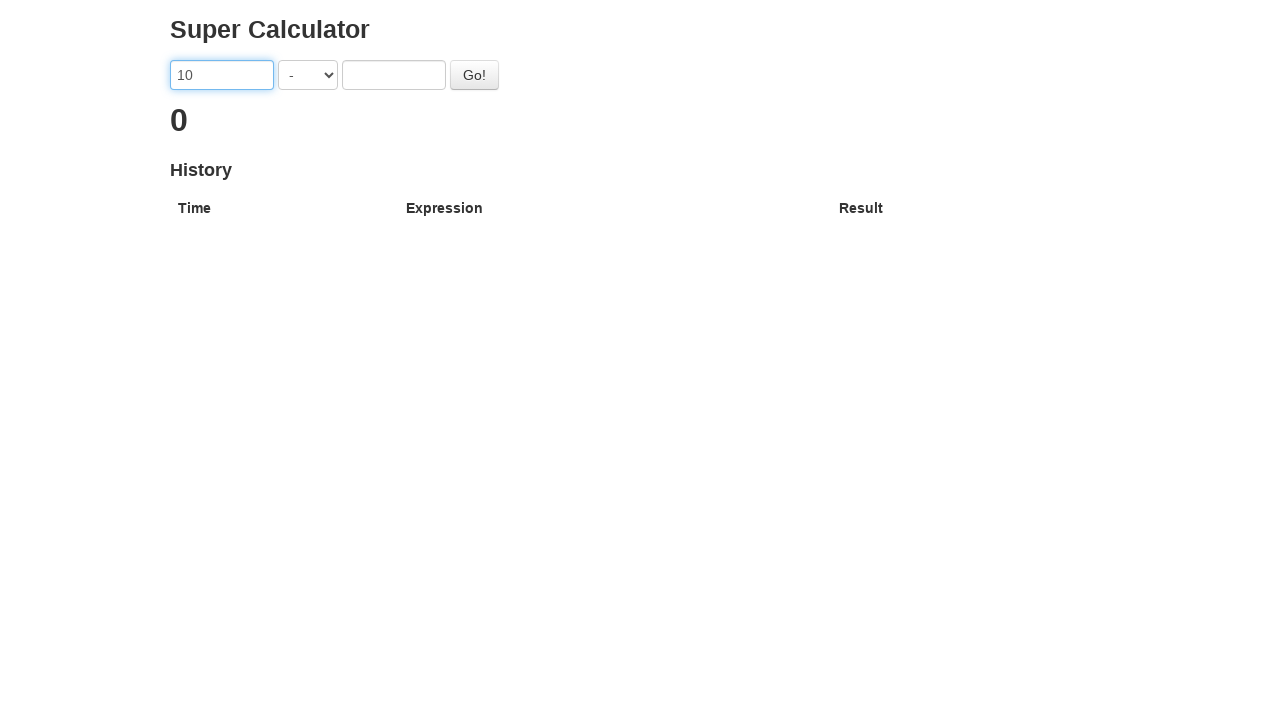

Cleared the second input field on xpath=/html/body/div/div/form/input[2]
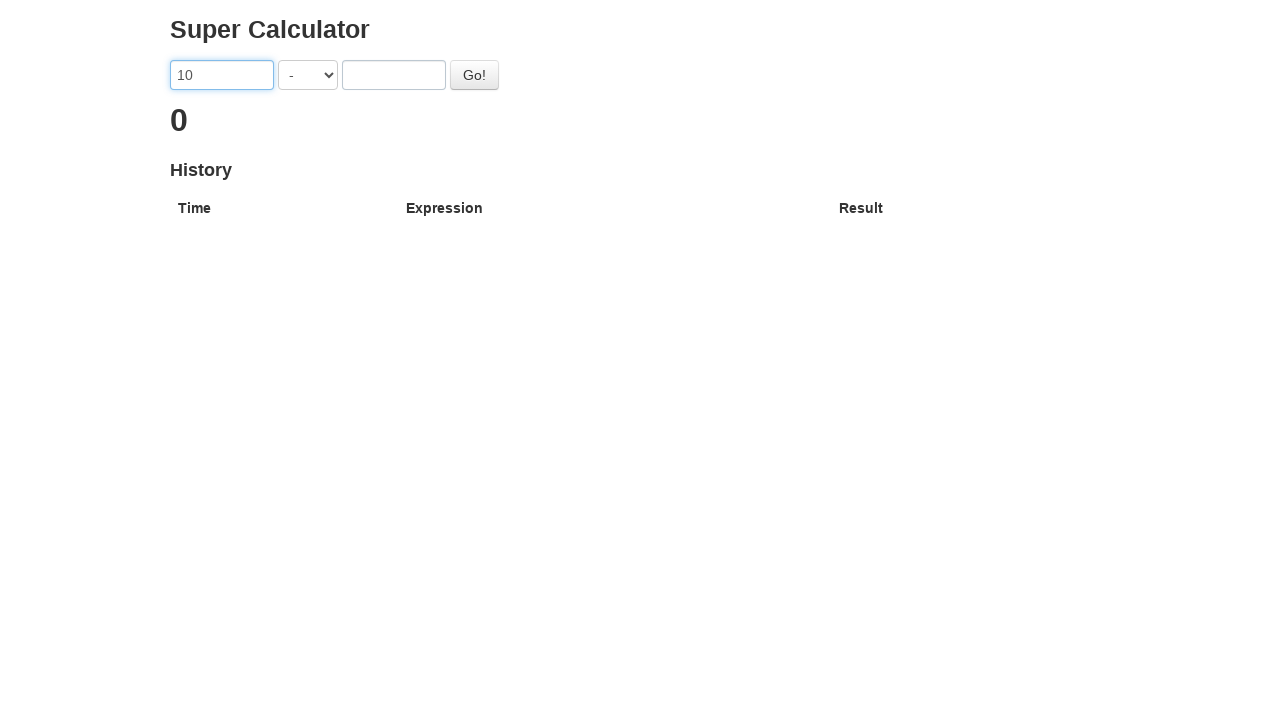

Entered second number '6' in the input field on xpath=/html/body/div/div/form/input[2]
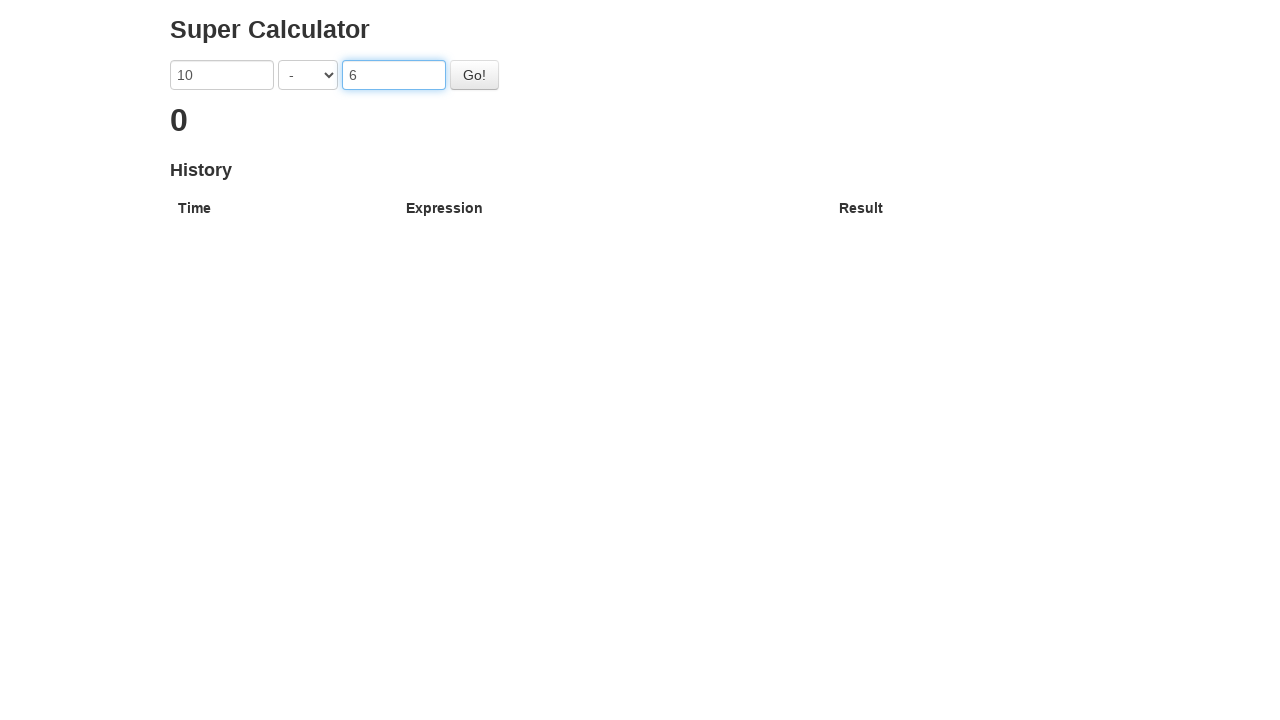

Clicked the Go button to perform subtraction calculation at (474, 75) on #gobutton
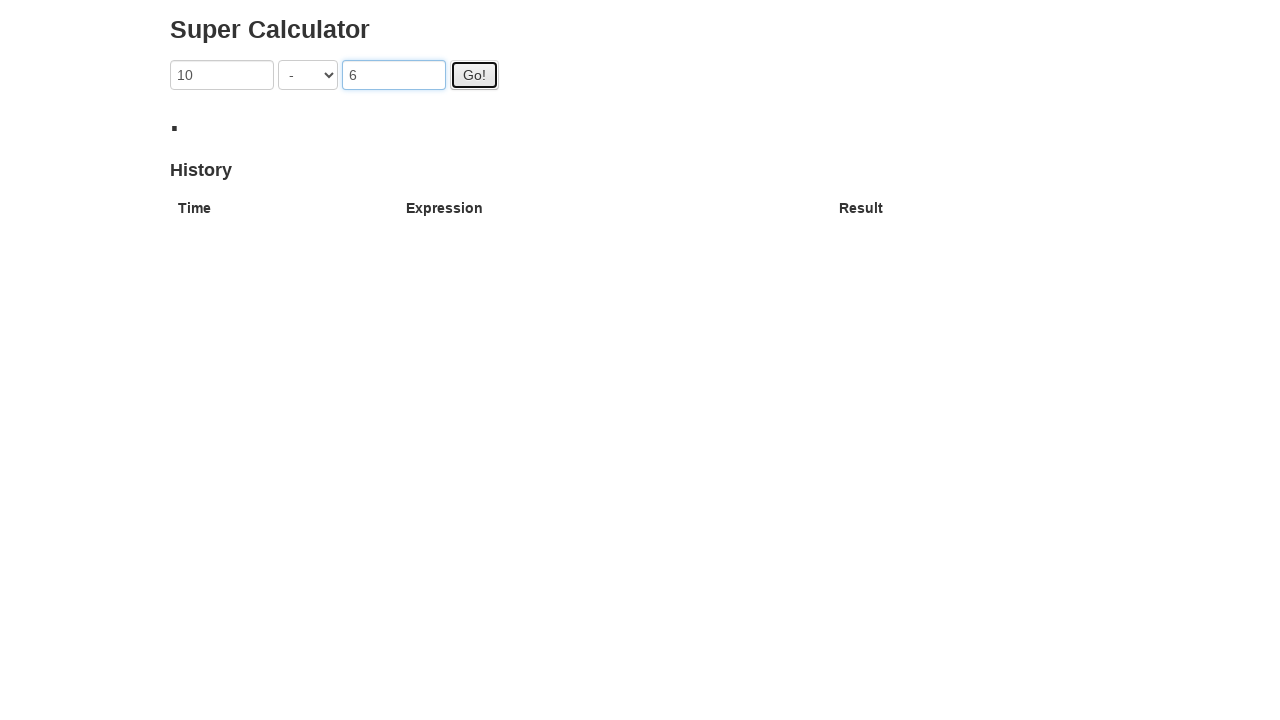

Waited 2000ms for calculation result to appear
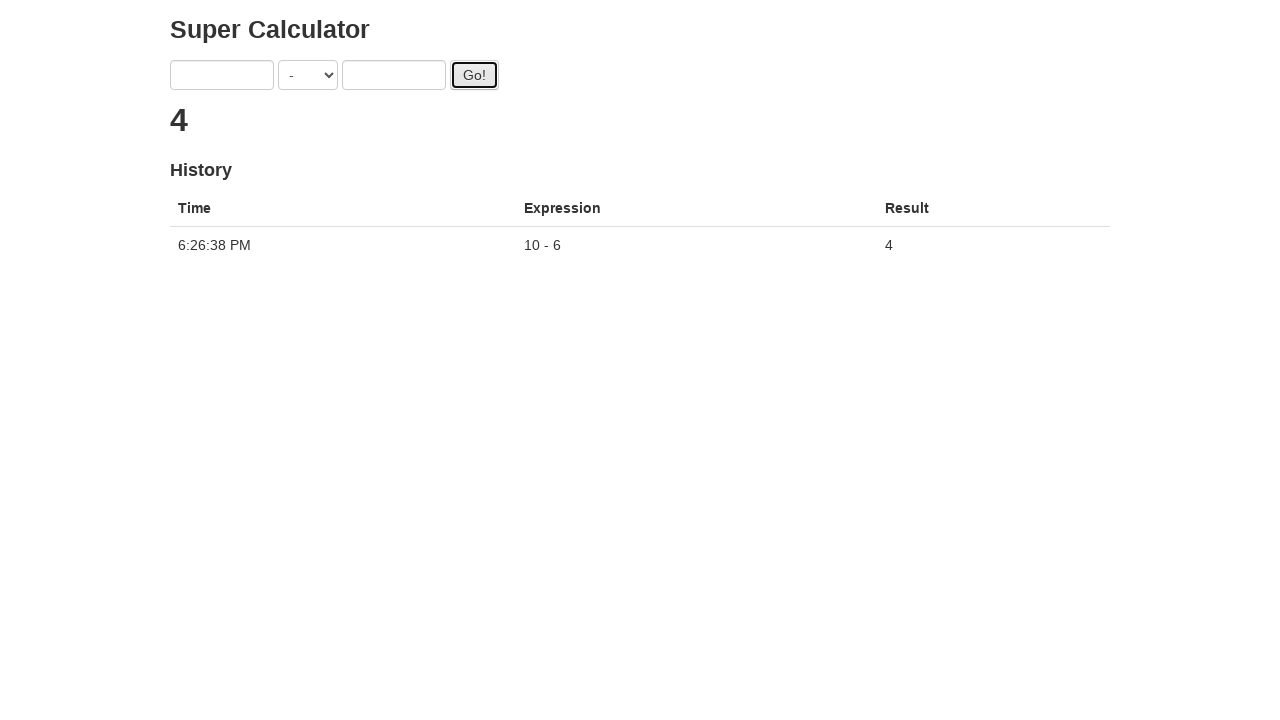

Retrieved result text content: '4'
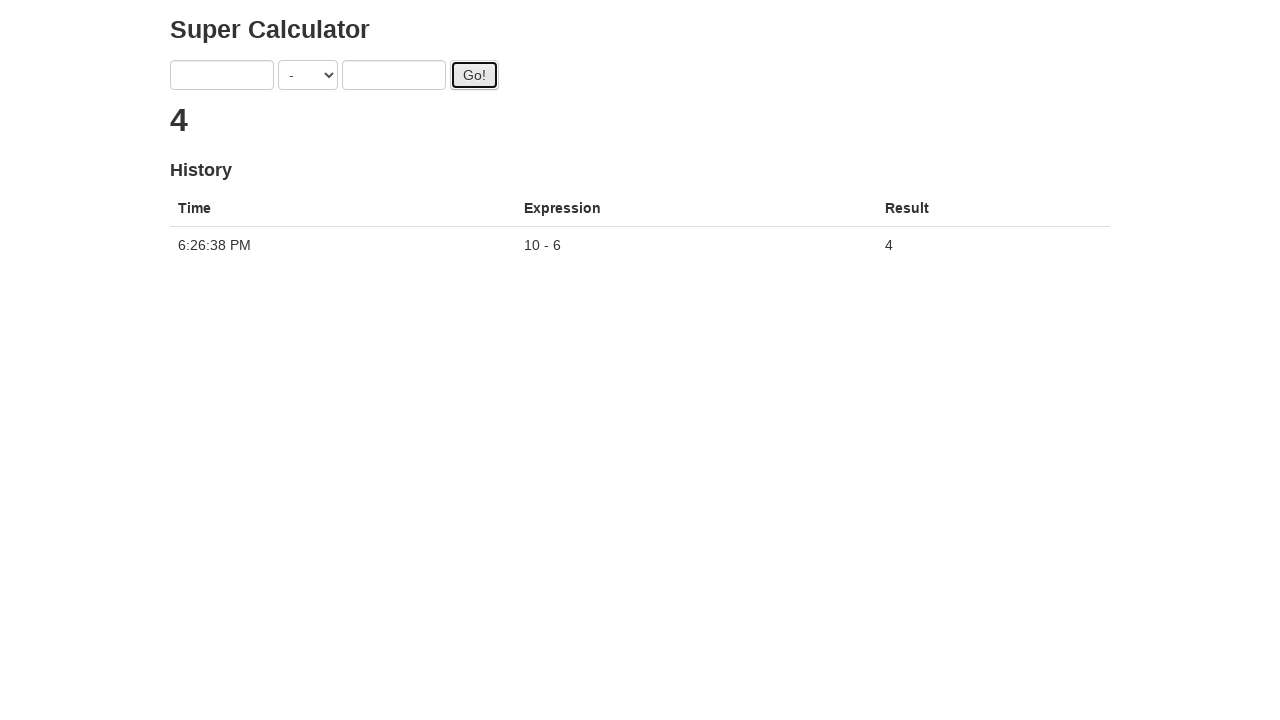

Verified that subtraction result equals 4
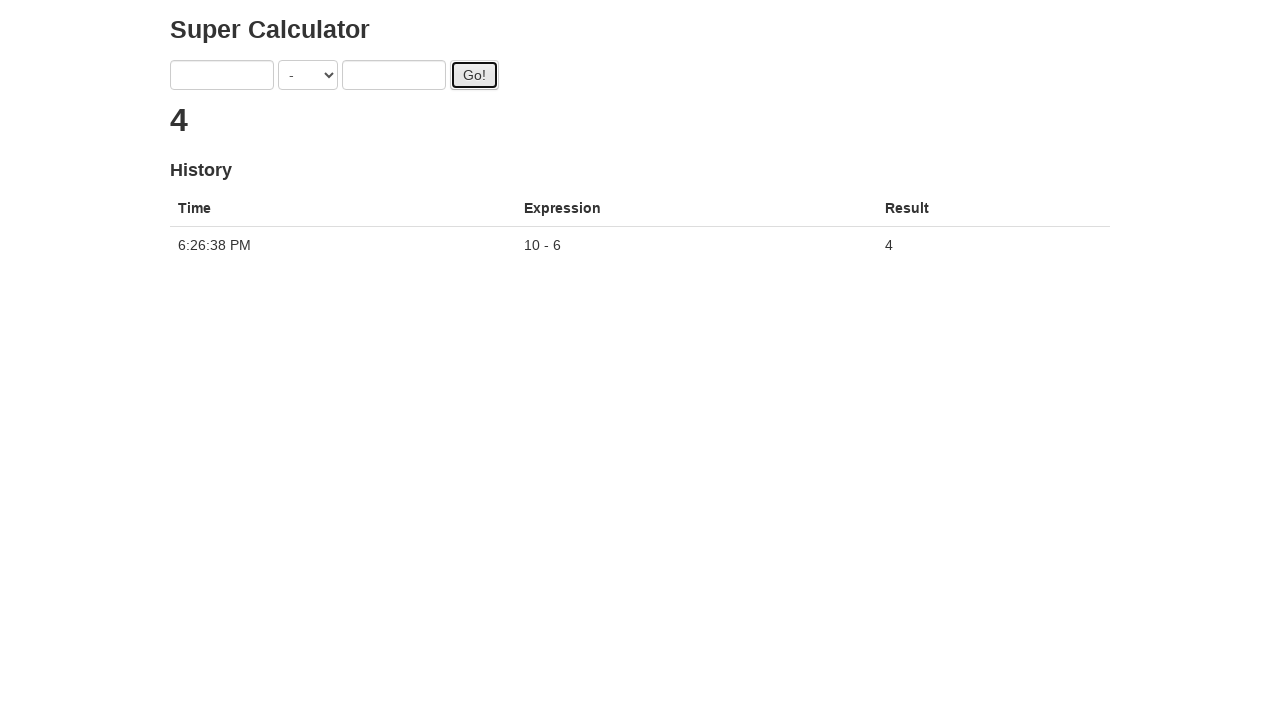

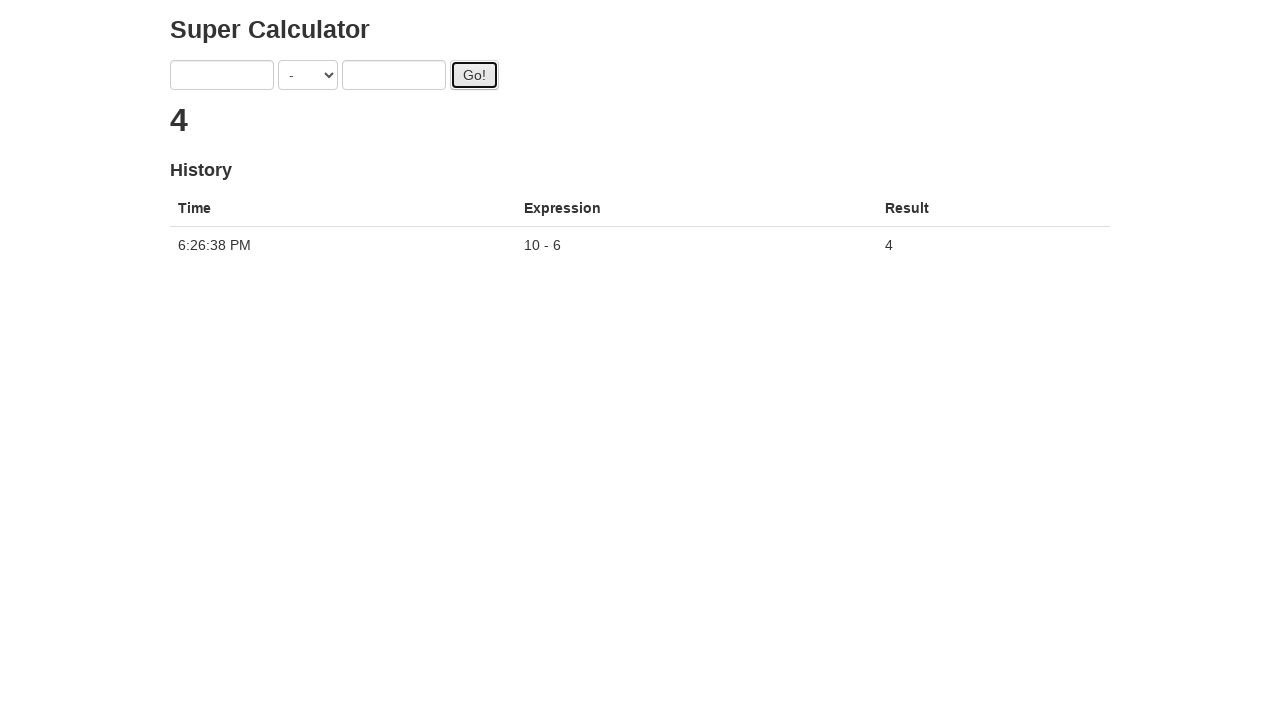